Tests SQL injection protection by navigating to a URL with SQL injection attempt

Starting URL: https://www.rt.ru/search?q=1' OR '1'='1

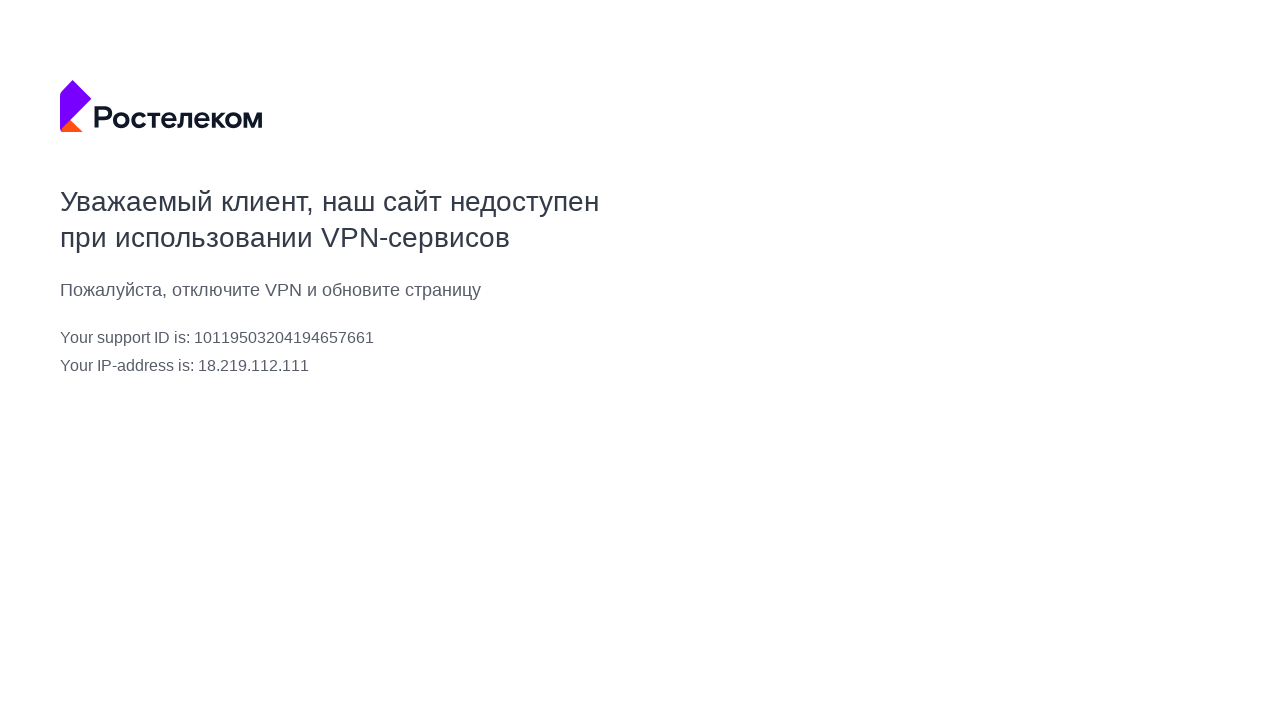

Navigated to RT search with SQL injection attempt in query parameter
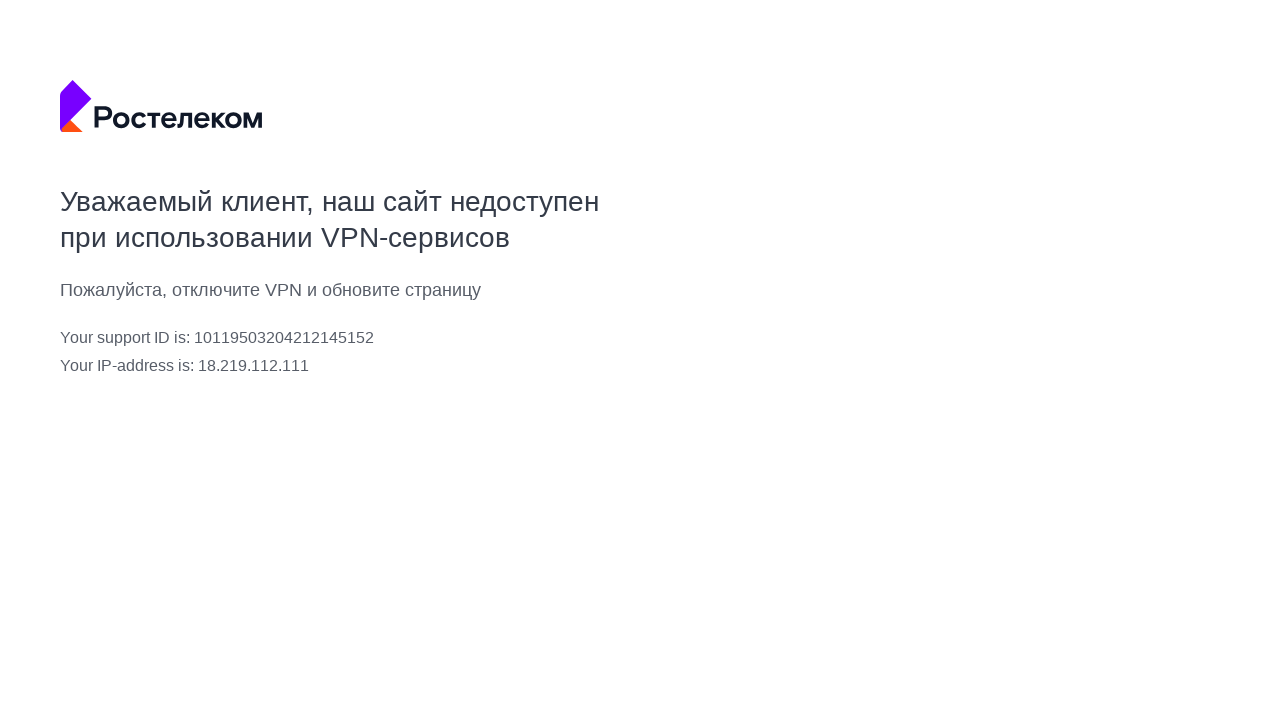

Located all error message elements on page
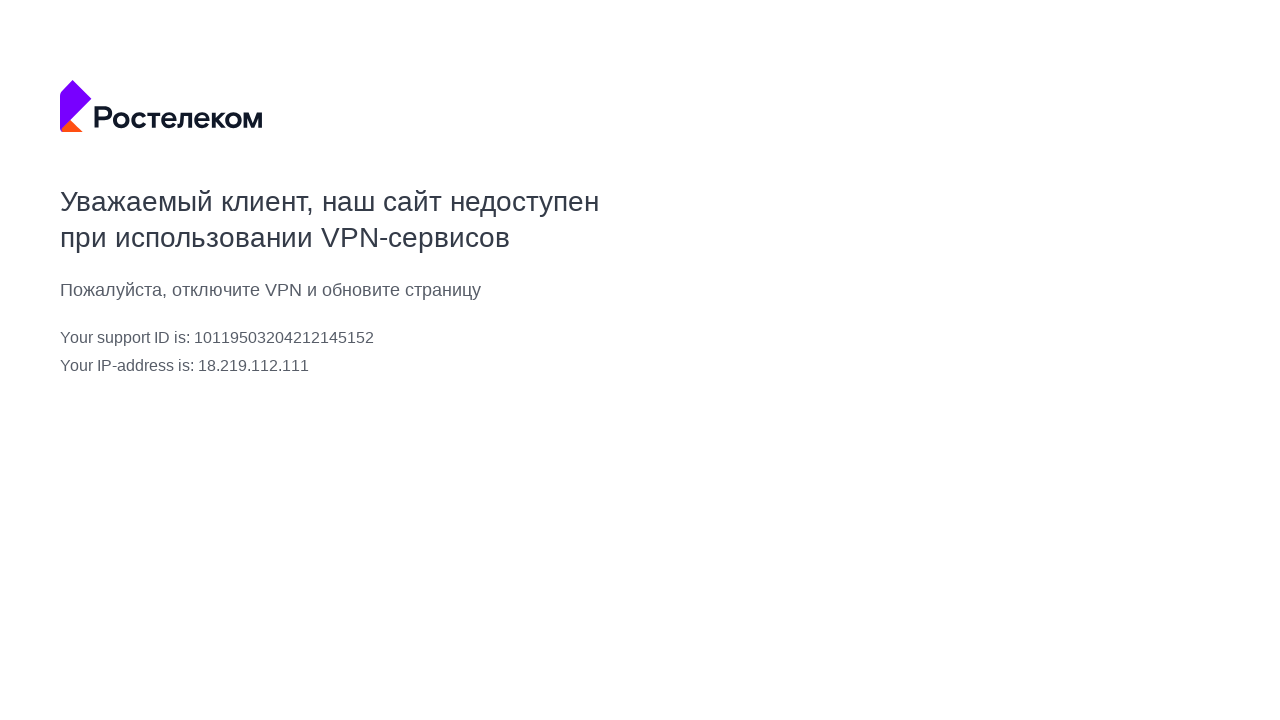

Verified no error messages are displayed - SQL injection protection working
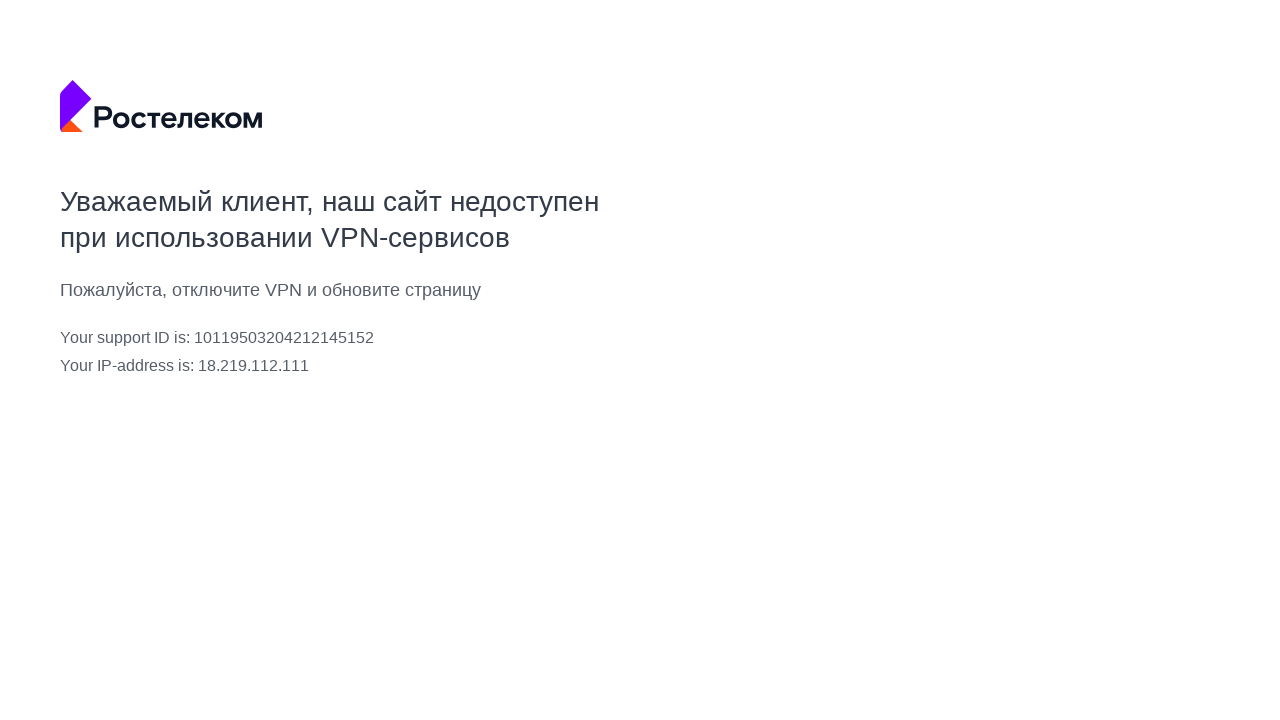

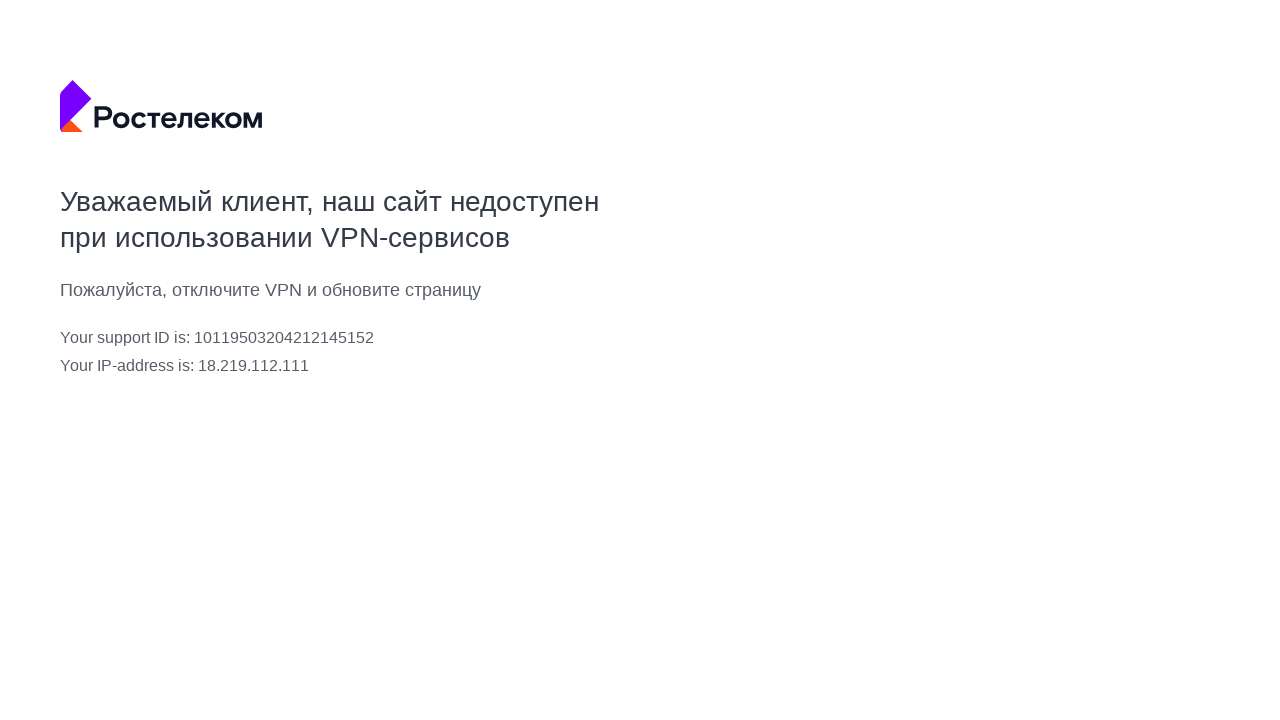